Opens multiple browser tabs and navigates each to different pages on the Selenium website (downloads, documentation, projects), demonstrating multi-tab handling capabilities.

Starting URL: https://www.selenium.dev/downloads/

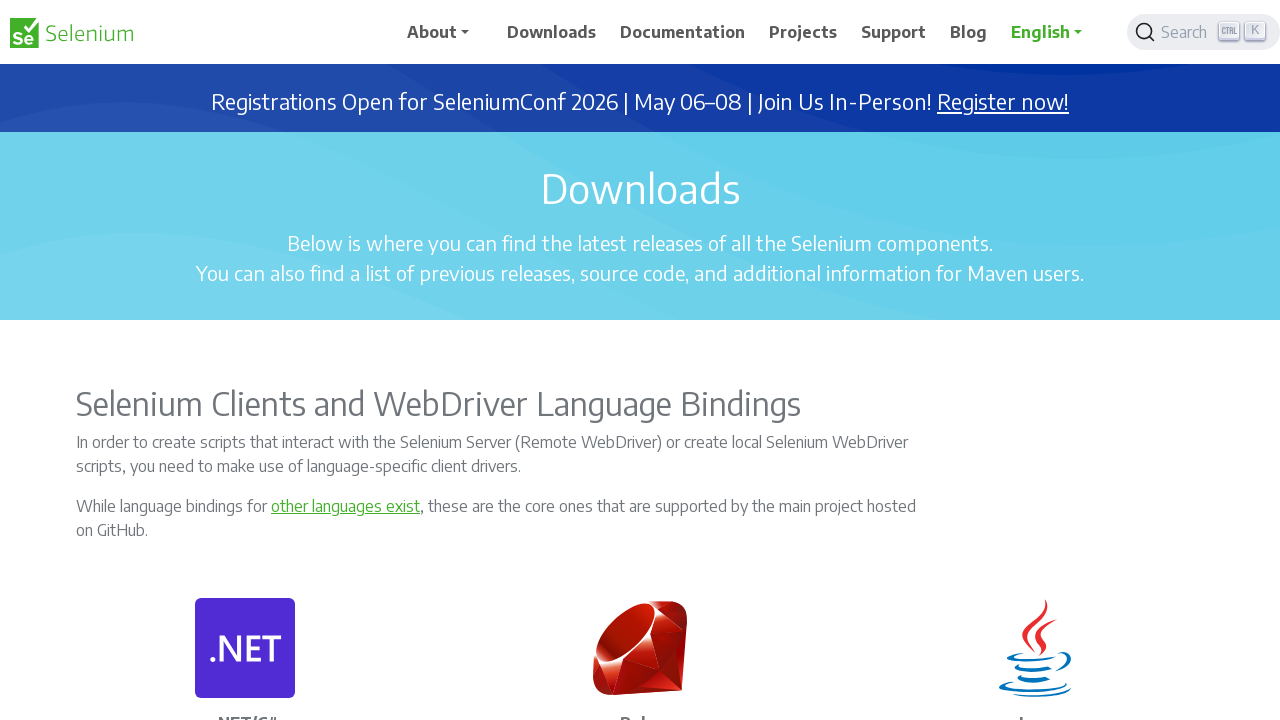

Downloads page loaded (domcontentloaded state)
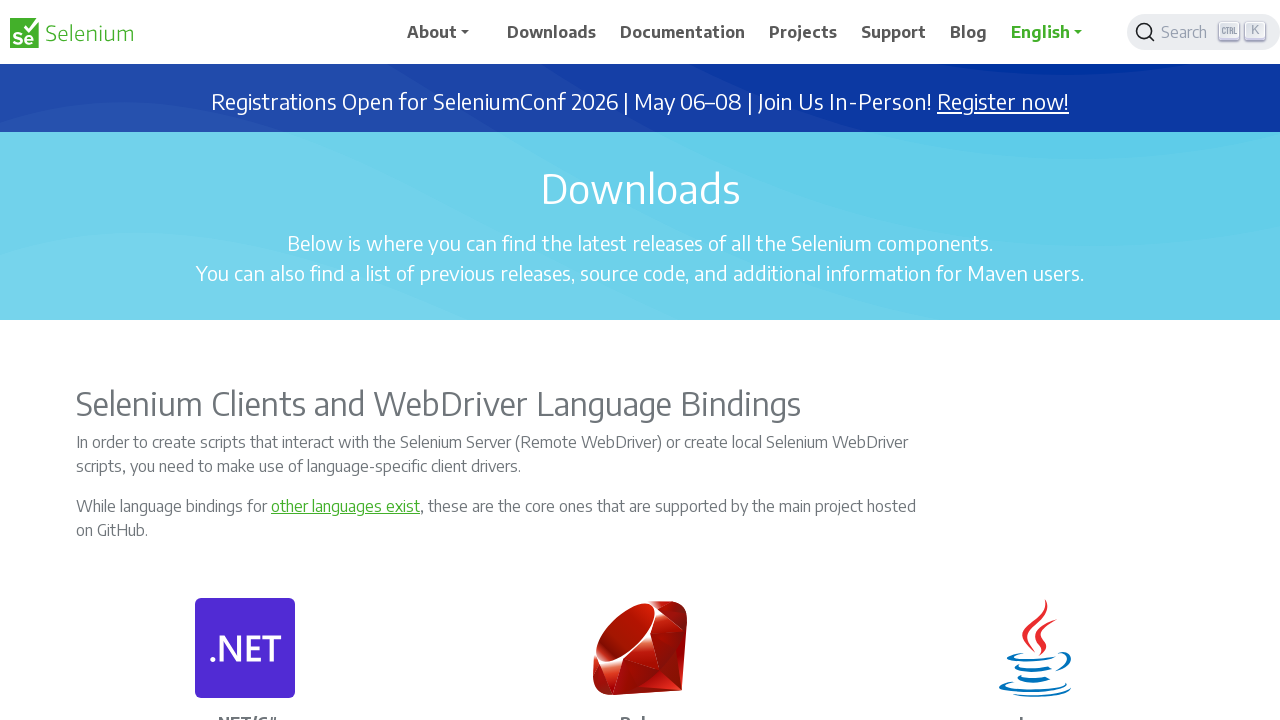

Opened second browser tab
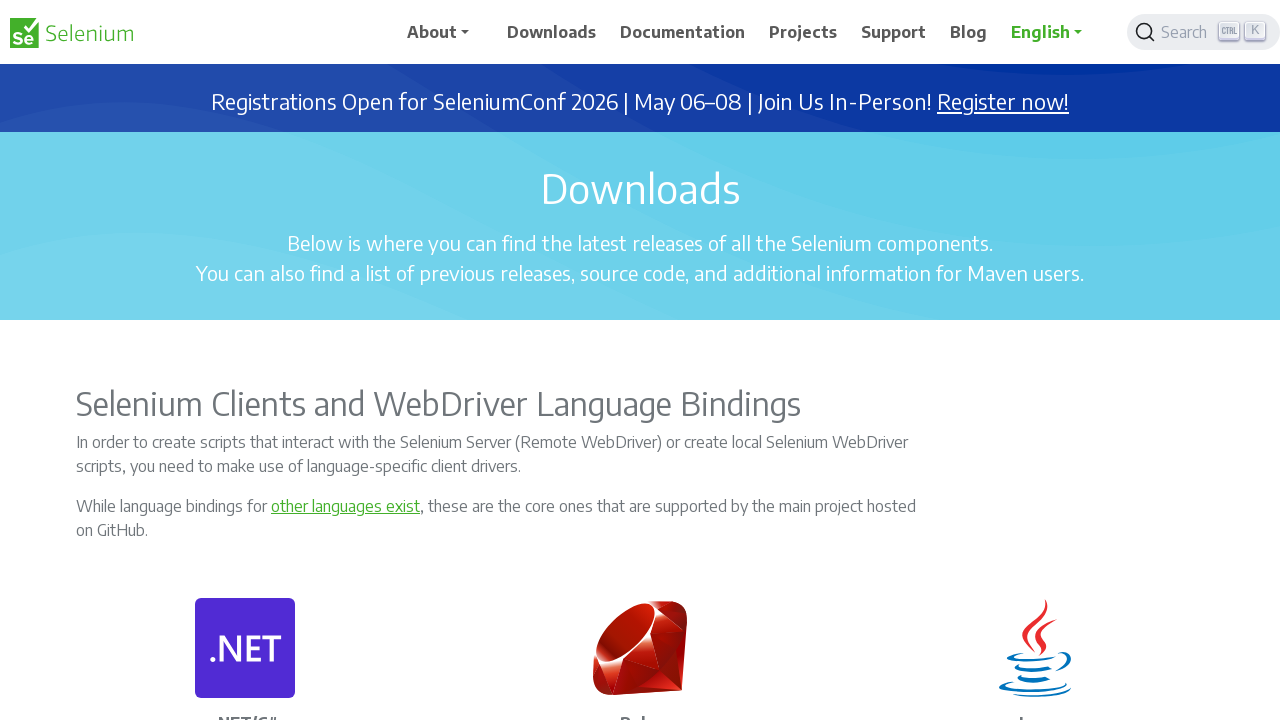

Navigated second tab to Selenium documentation page
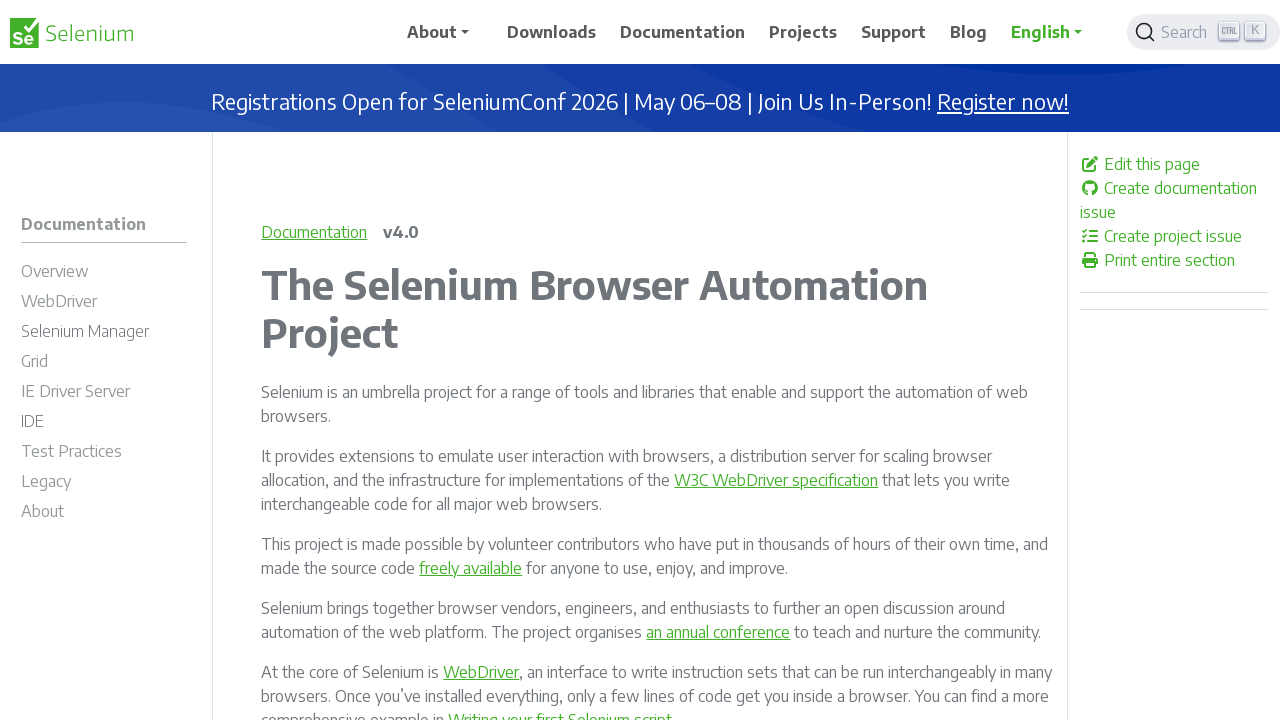

Documentation page loaded (domcontentloaded state)
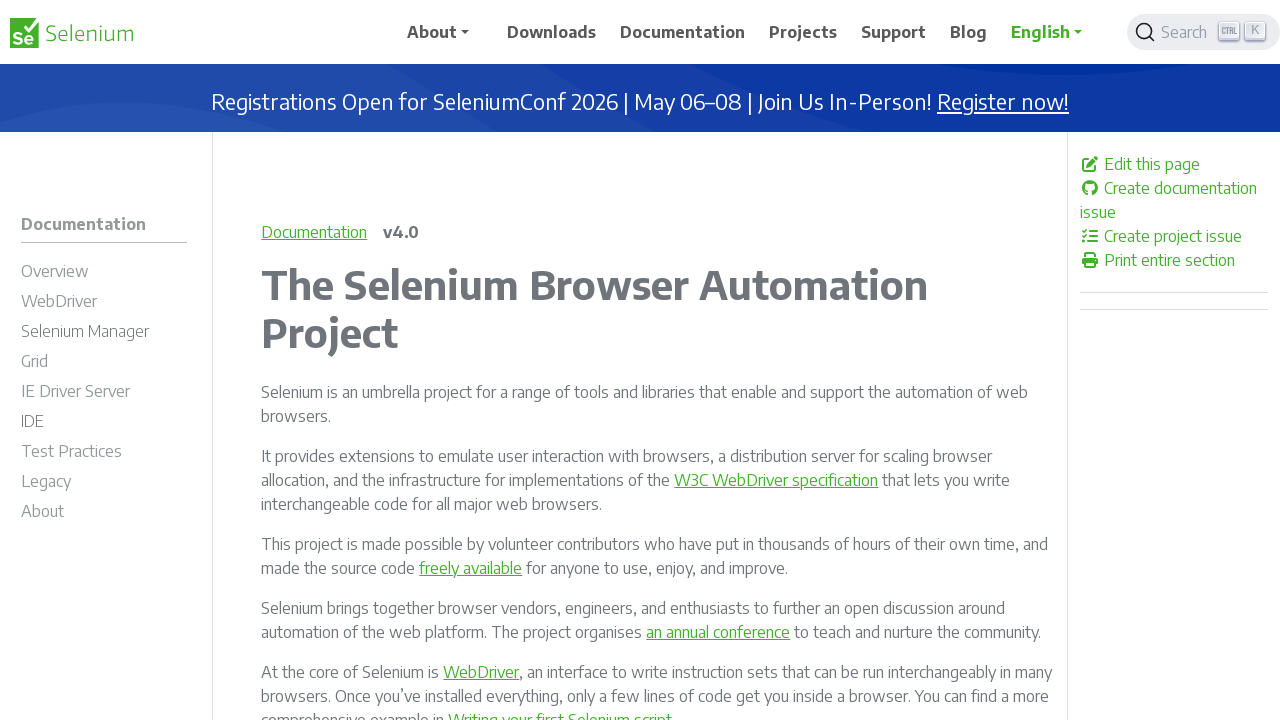

Opened third browser tab
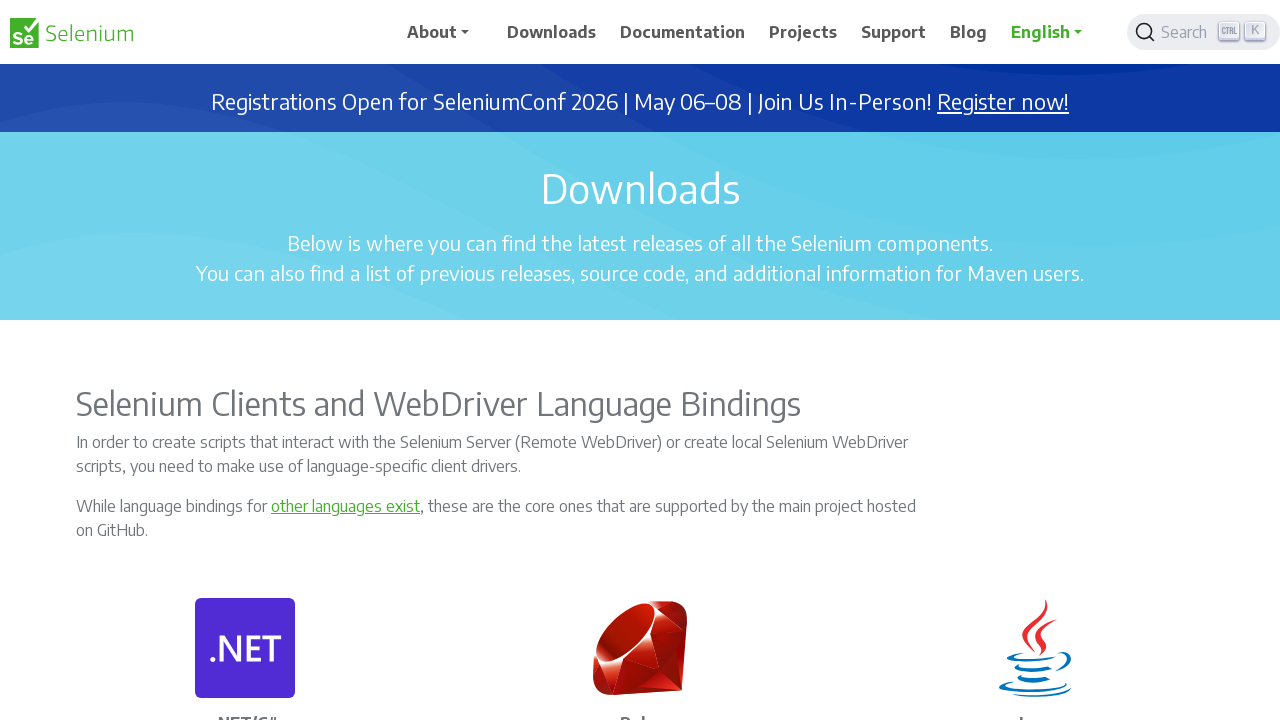

Navigated third tab to Selenium projects page
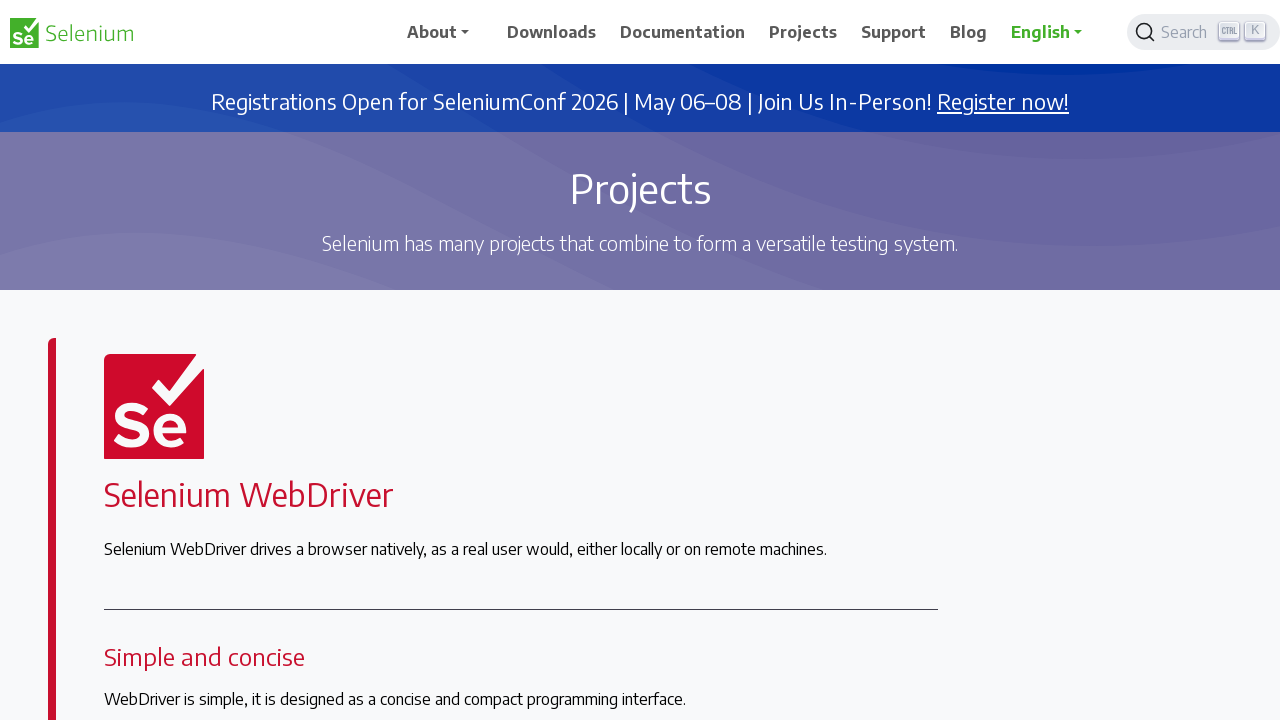

Projects page loaded (domcontentloaded state)
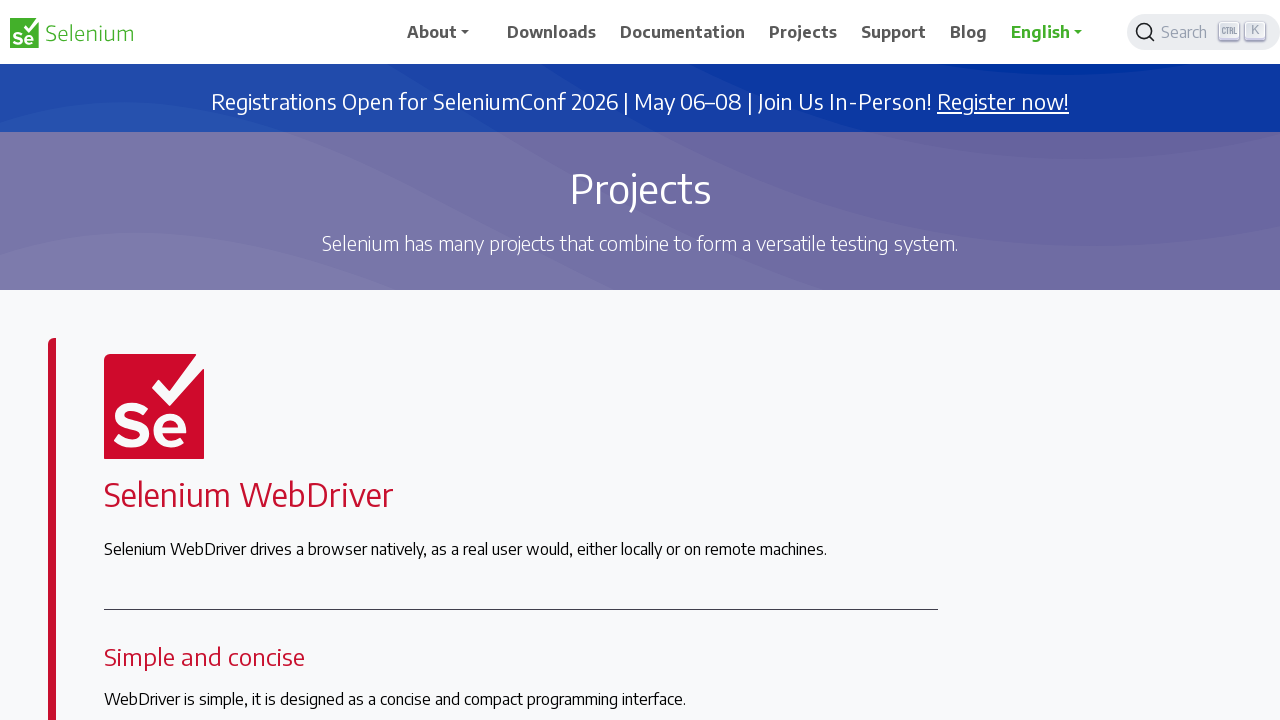

Opened fourth browser tab
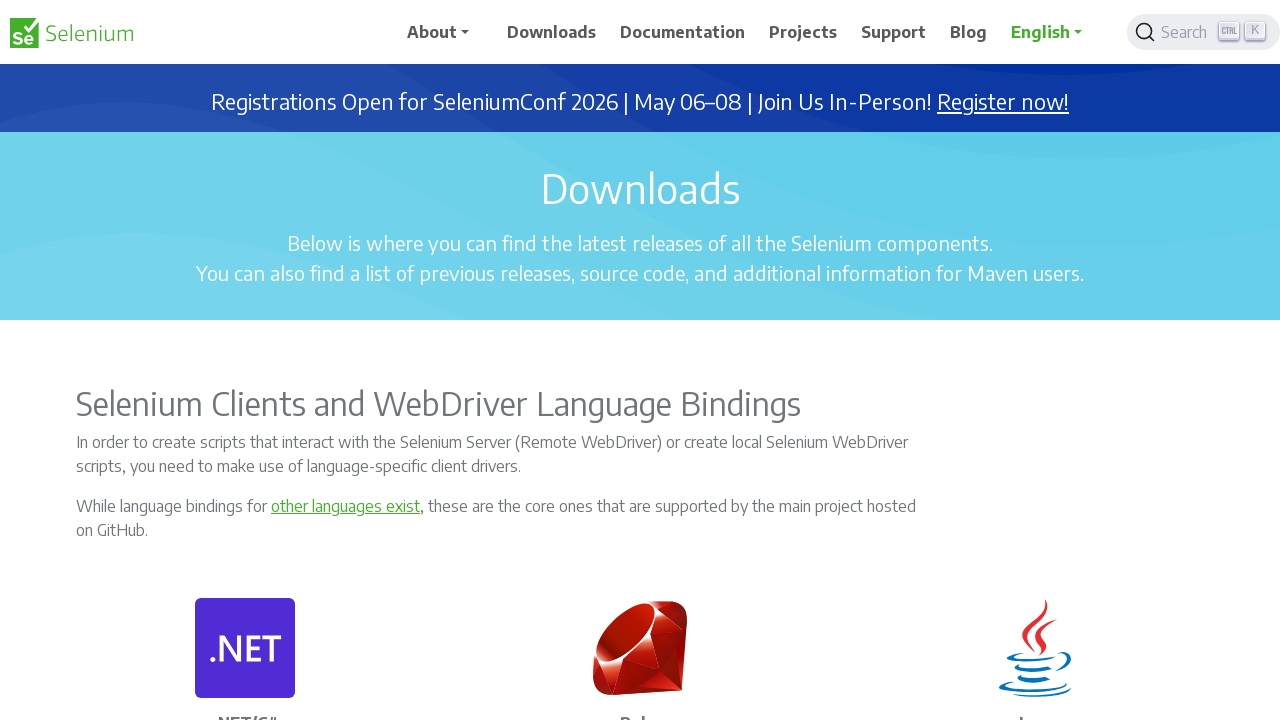

Navigated fourth tab to Selenium projects page
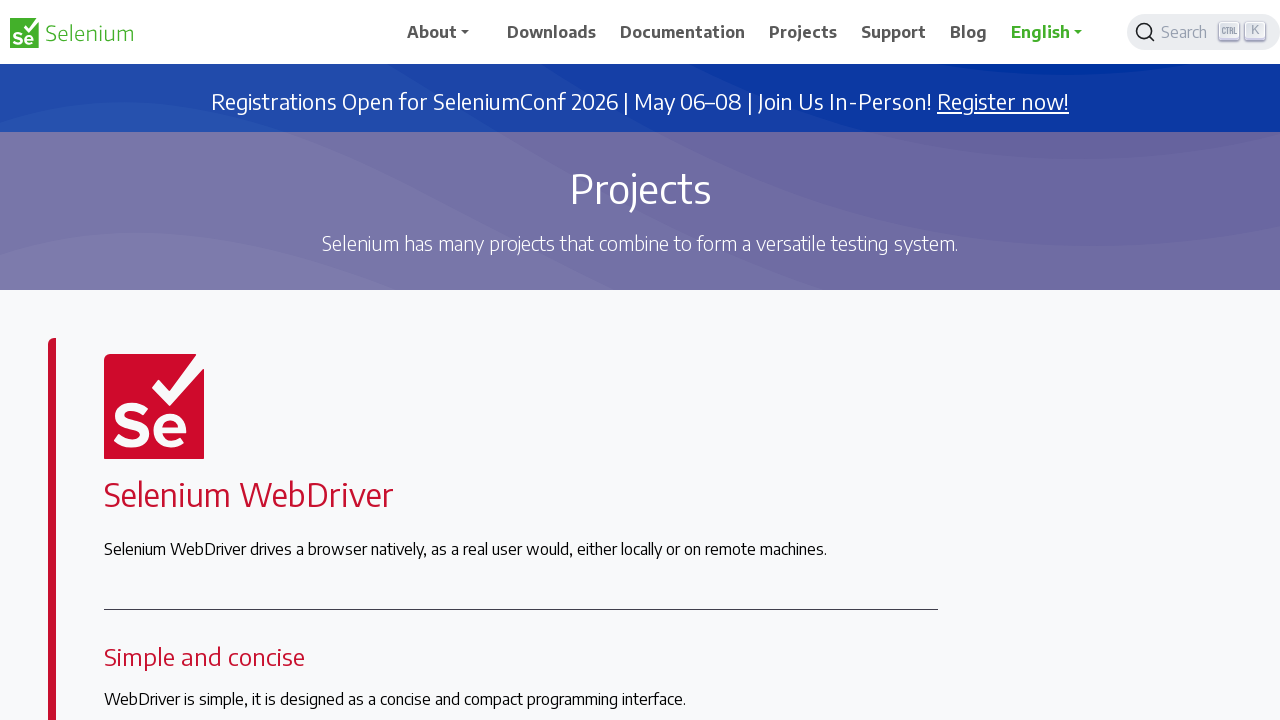

Projects page loaded in fourth tab (domcontentloaded state)
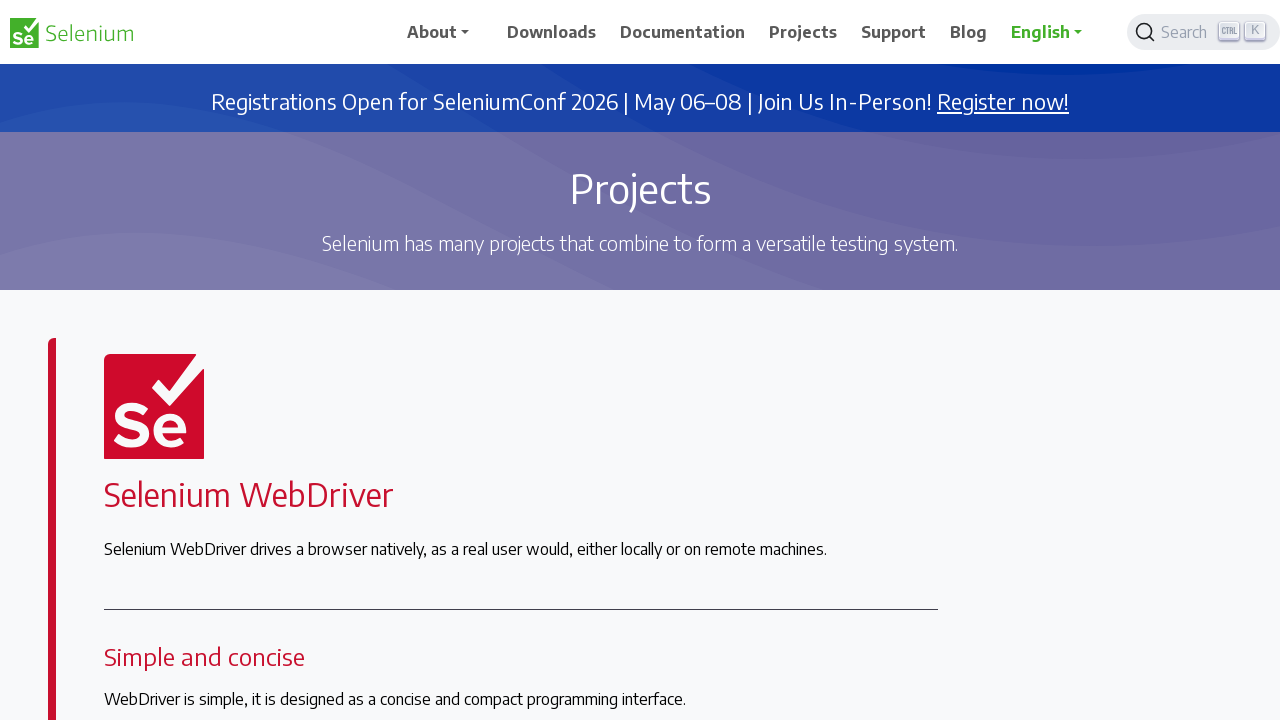

Opened fifth browser tab
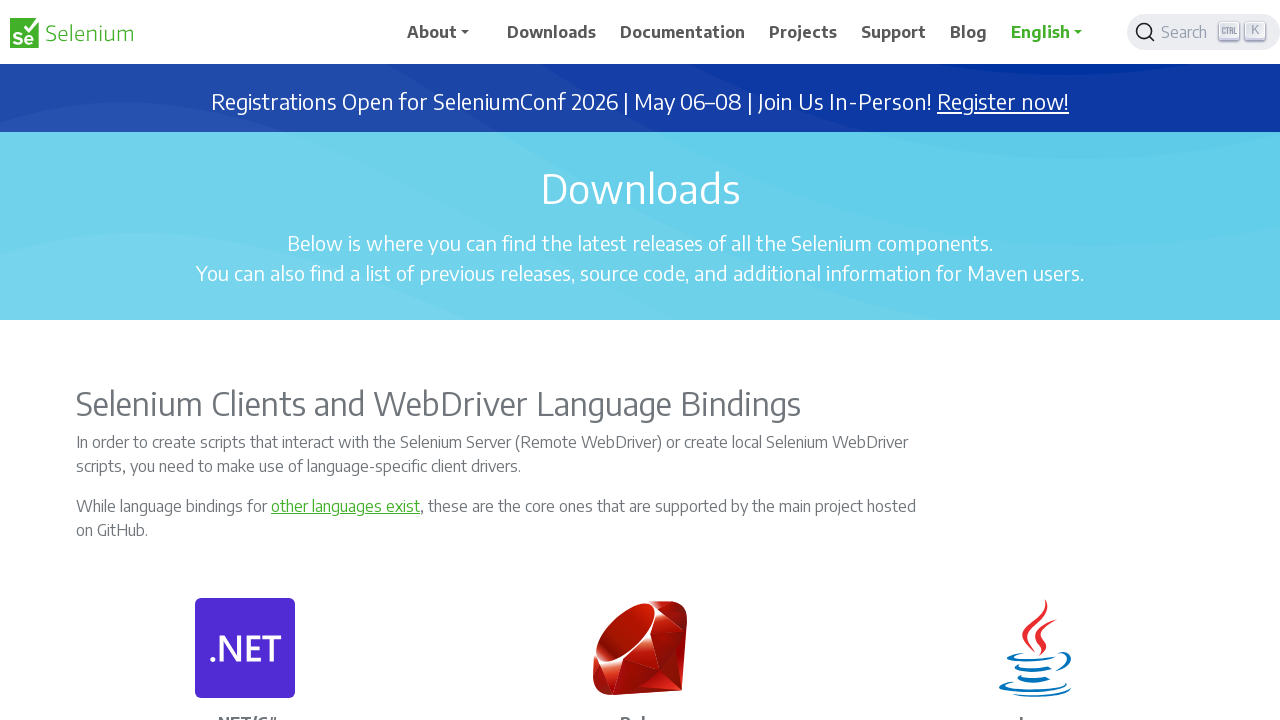

Navigated fifth tab to Selenium projects page
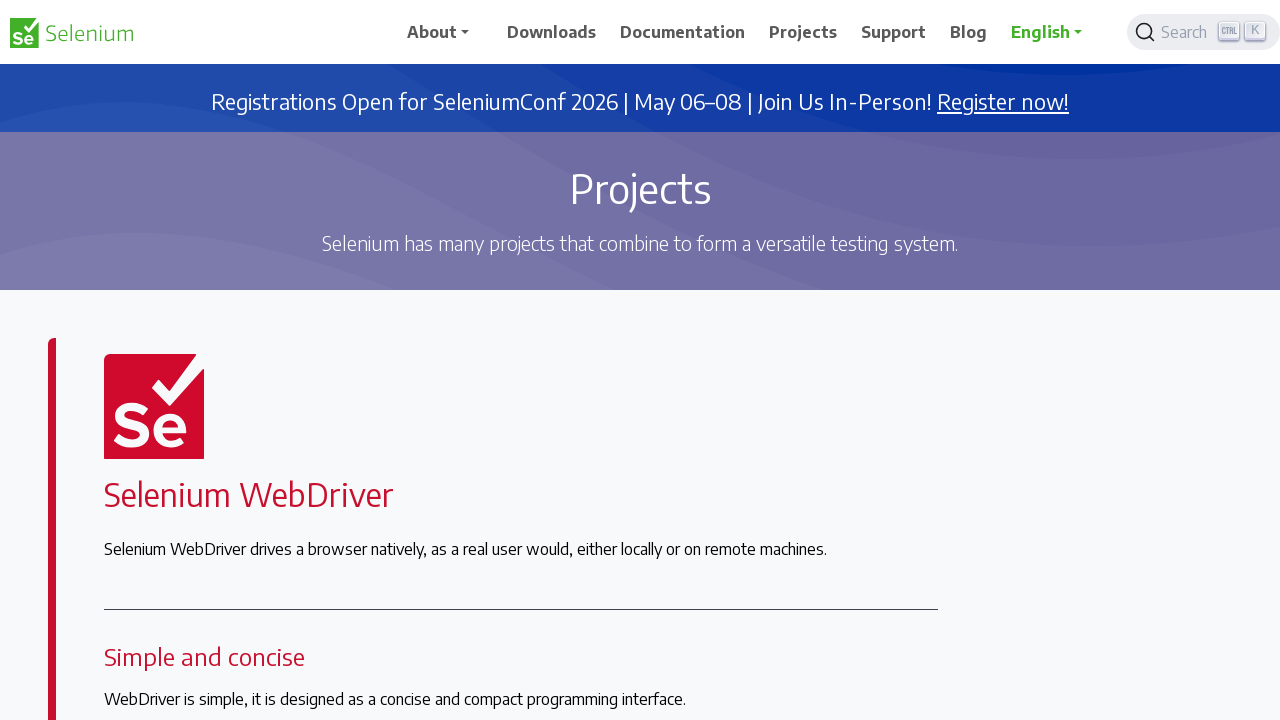

Projects page loaded in fifth tab (domcontentloaded state)
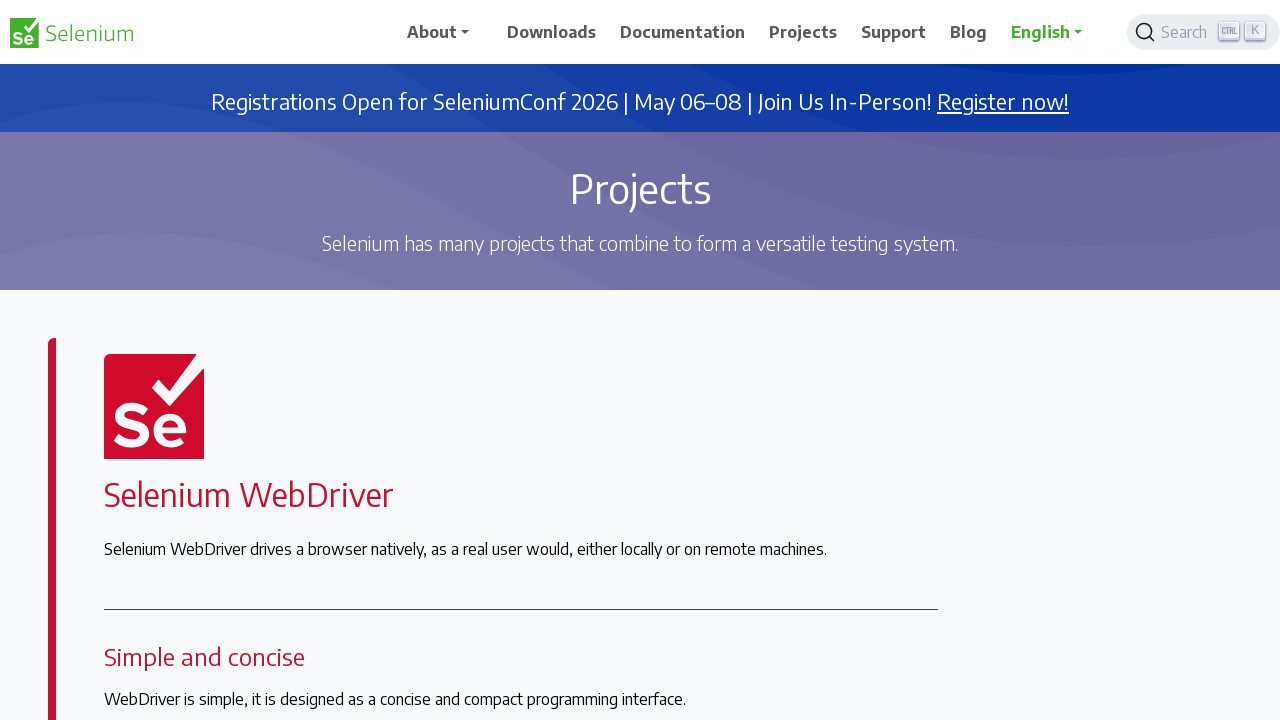

Opened sixth browser tab
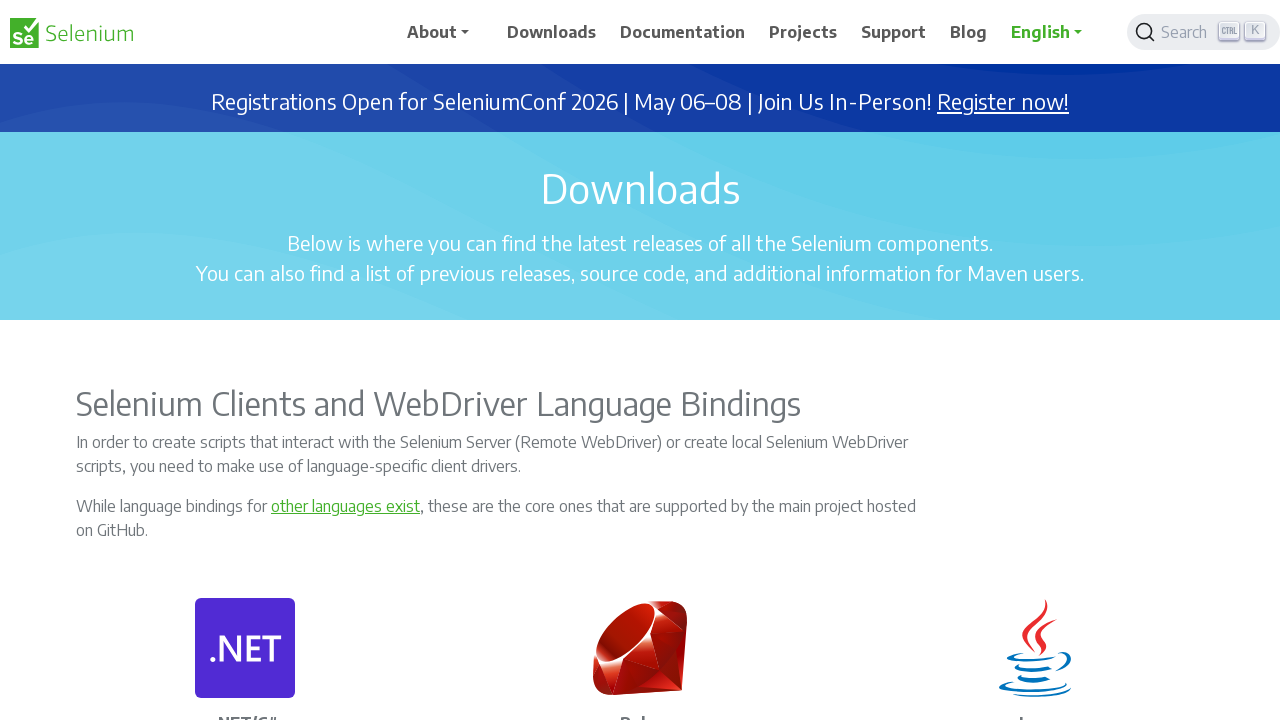

Navigated sixth tab to Selenium projects page
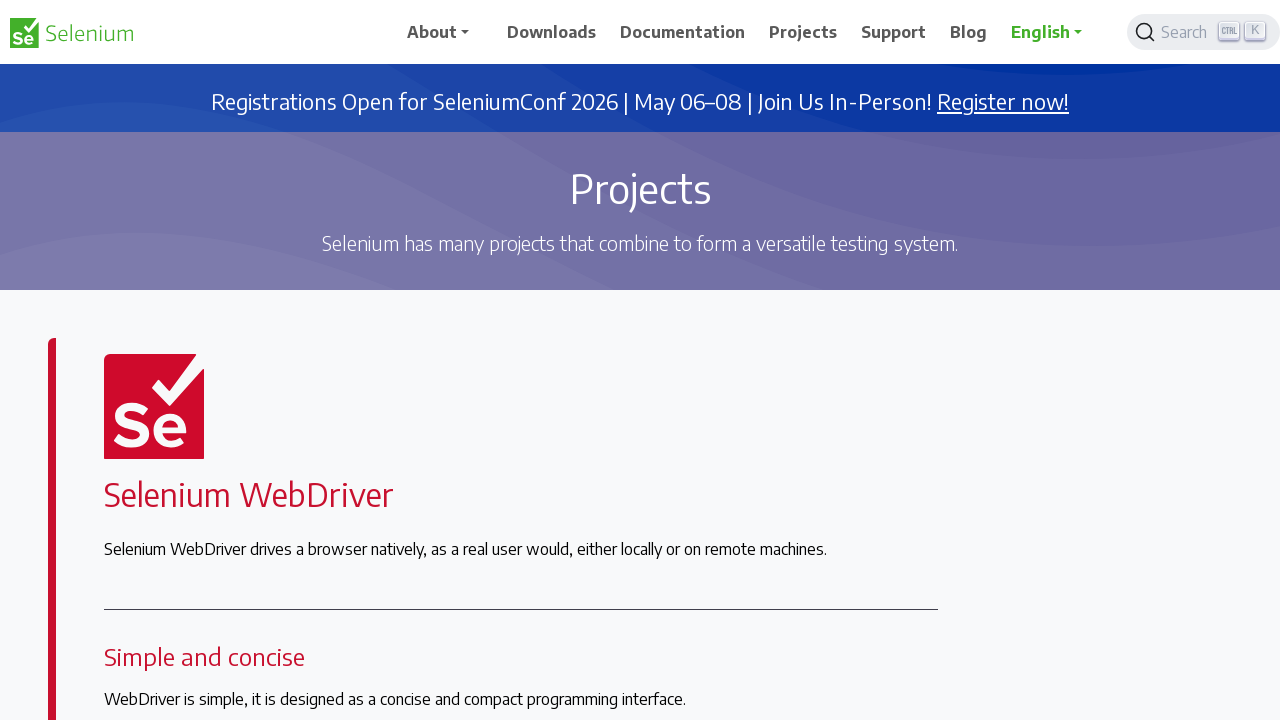

Projects page loaded in sixth tab (domcontentloaded state)
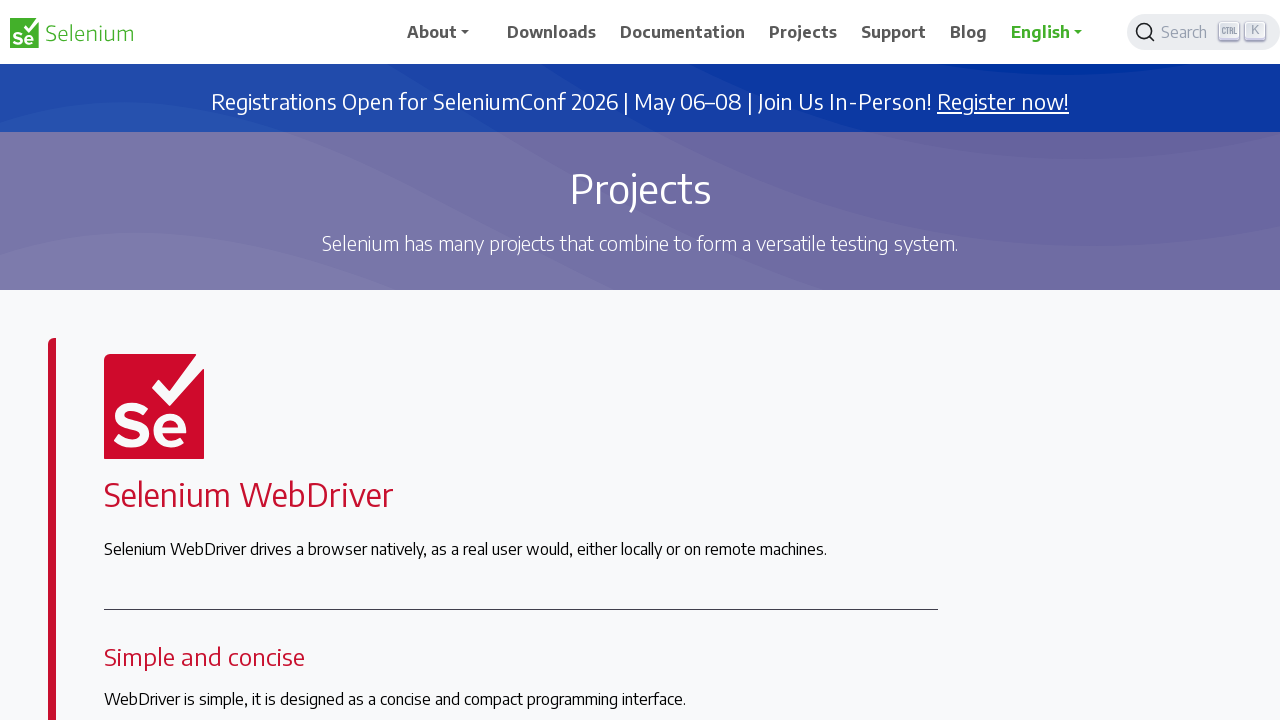

Closed second tab
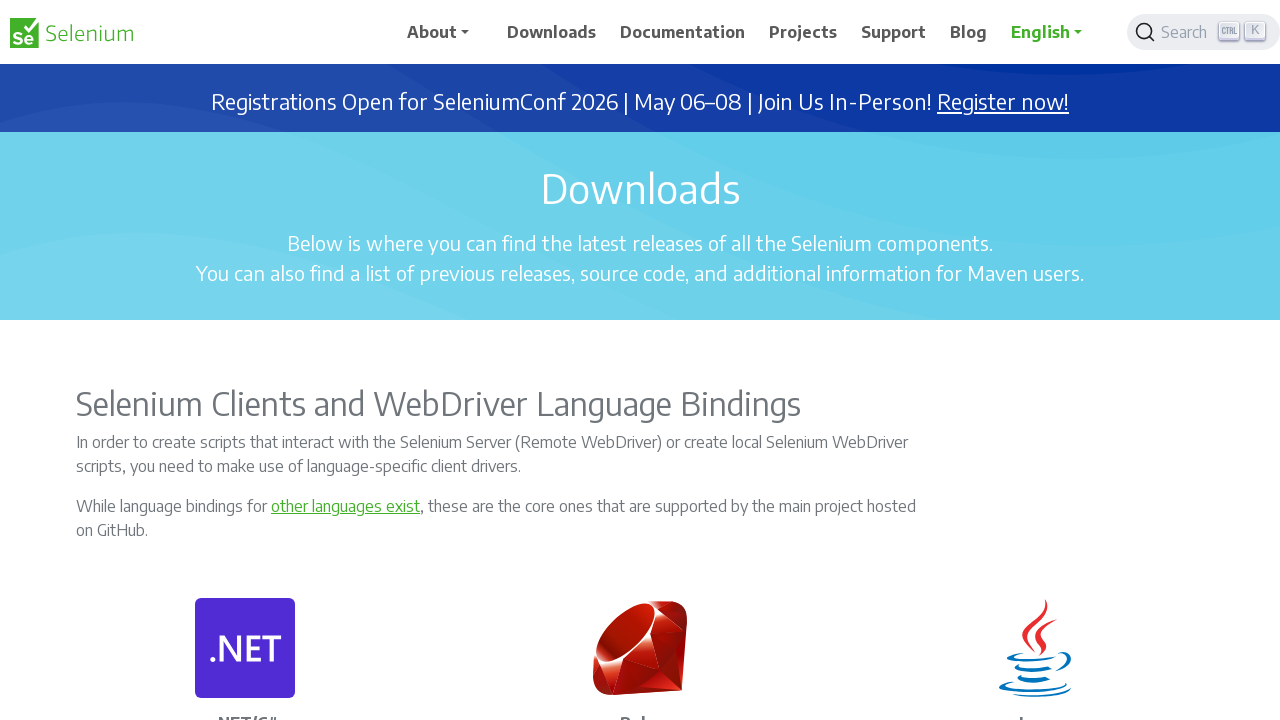

Closed third tab
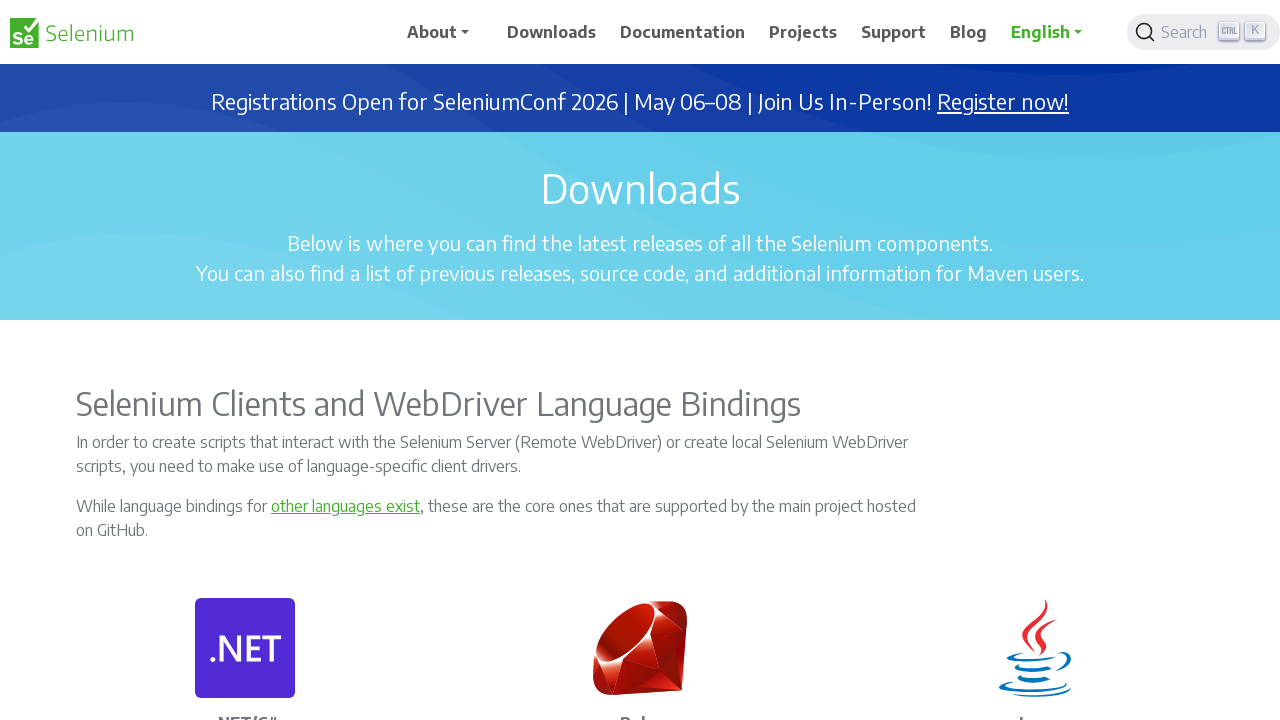

Closed fourth tab
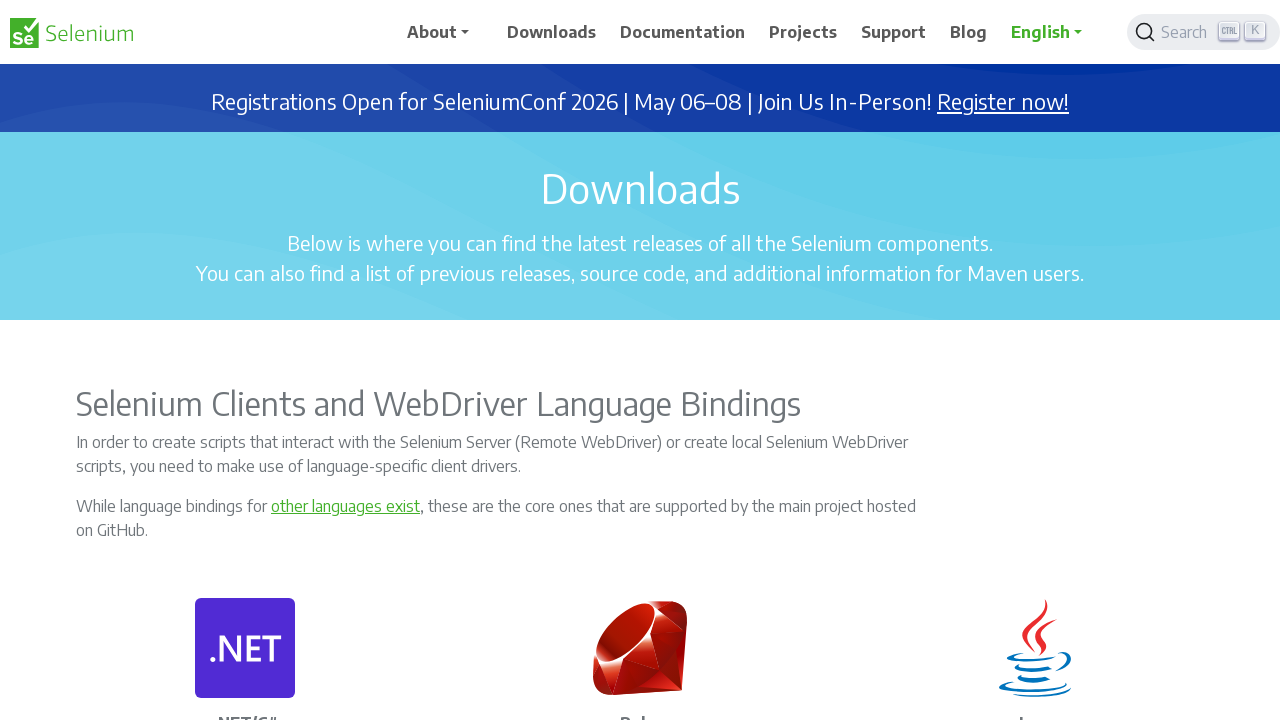

Closed fifth tab
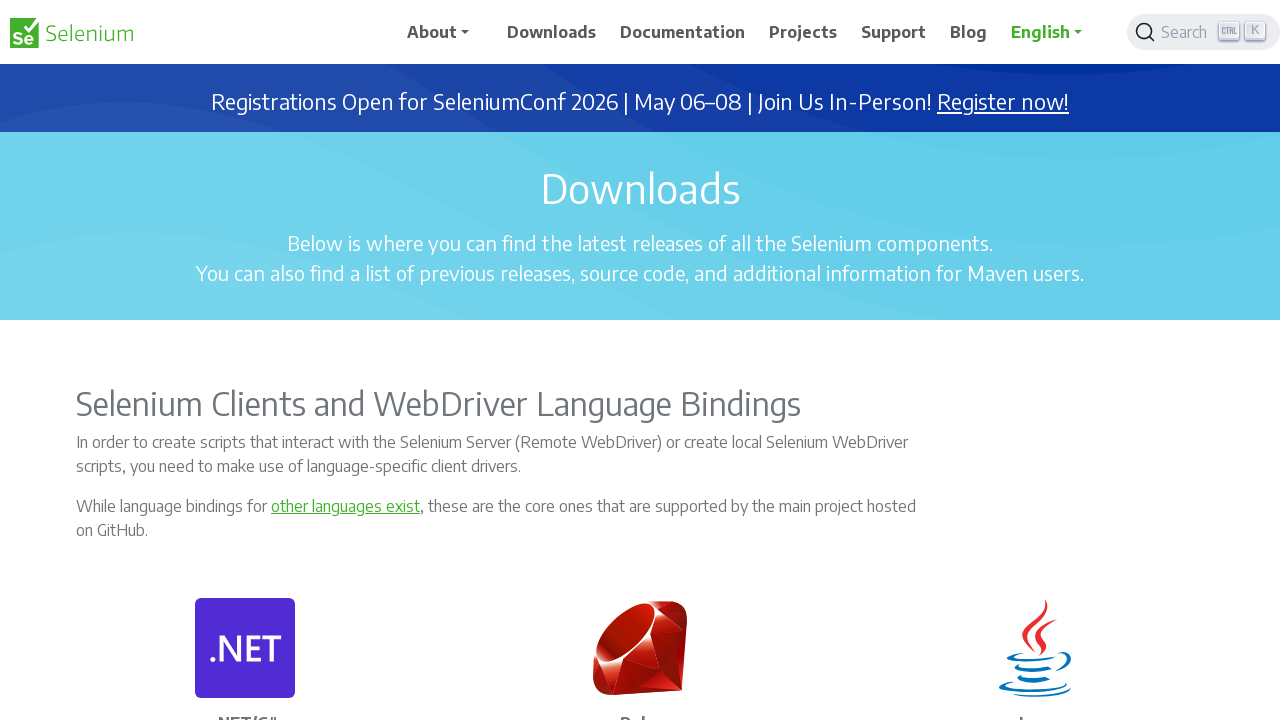

Closed sixth tab
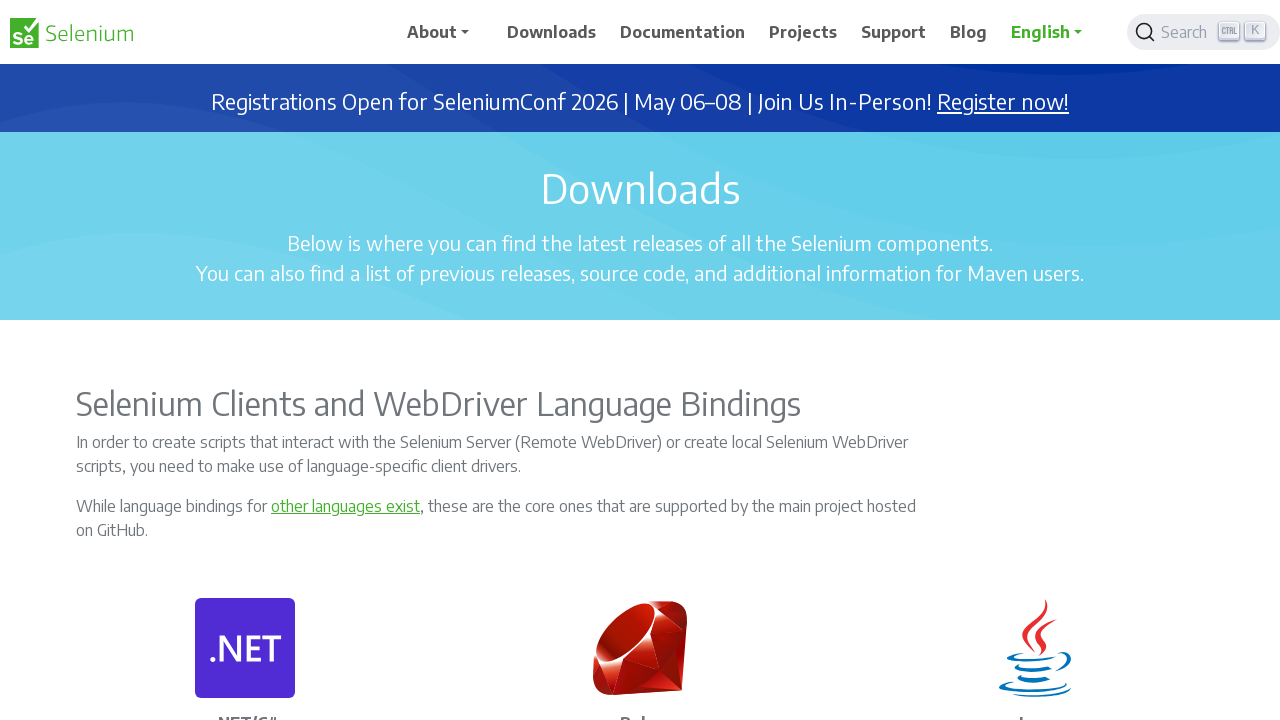

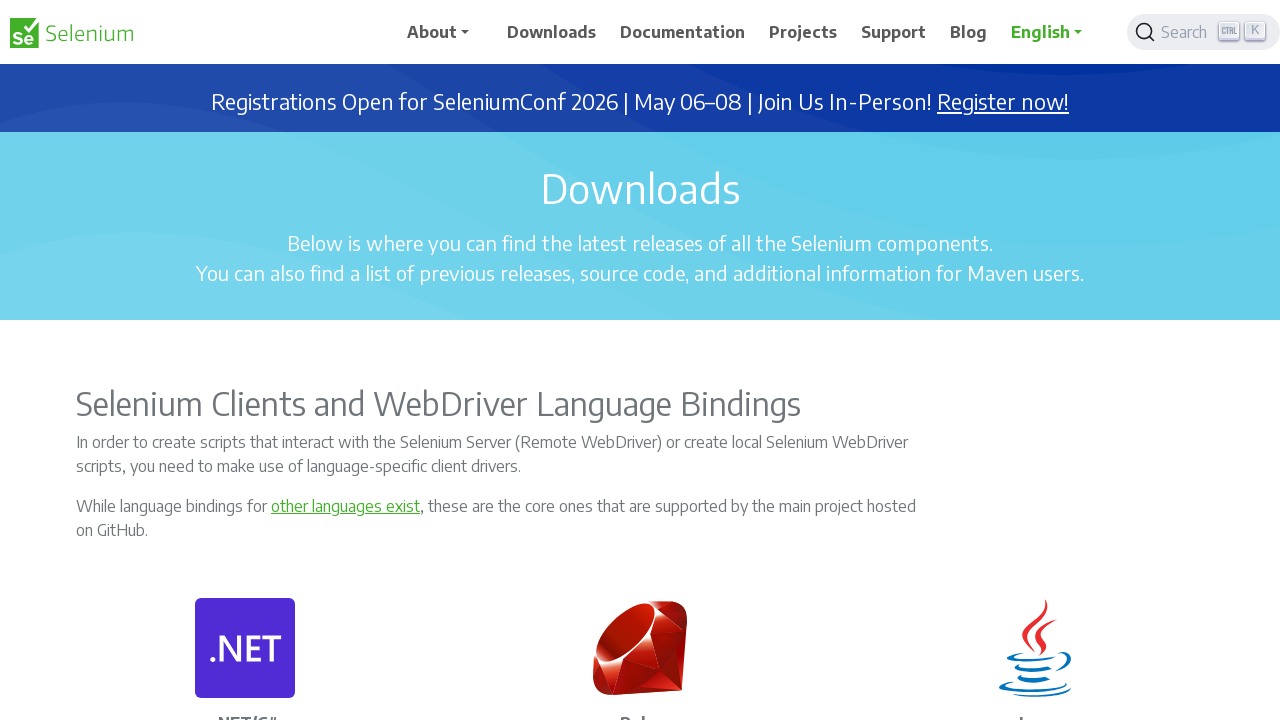